Navigates to the Rameshsoft website homepage and waits for the page to load

Starting URL: https://rameshsoft.com

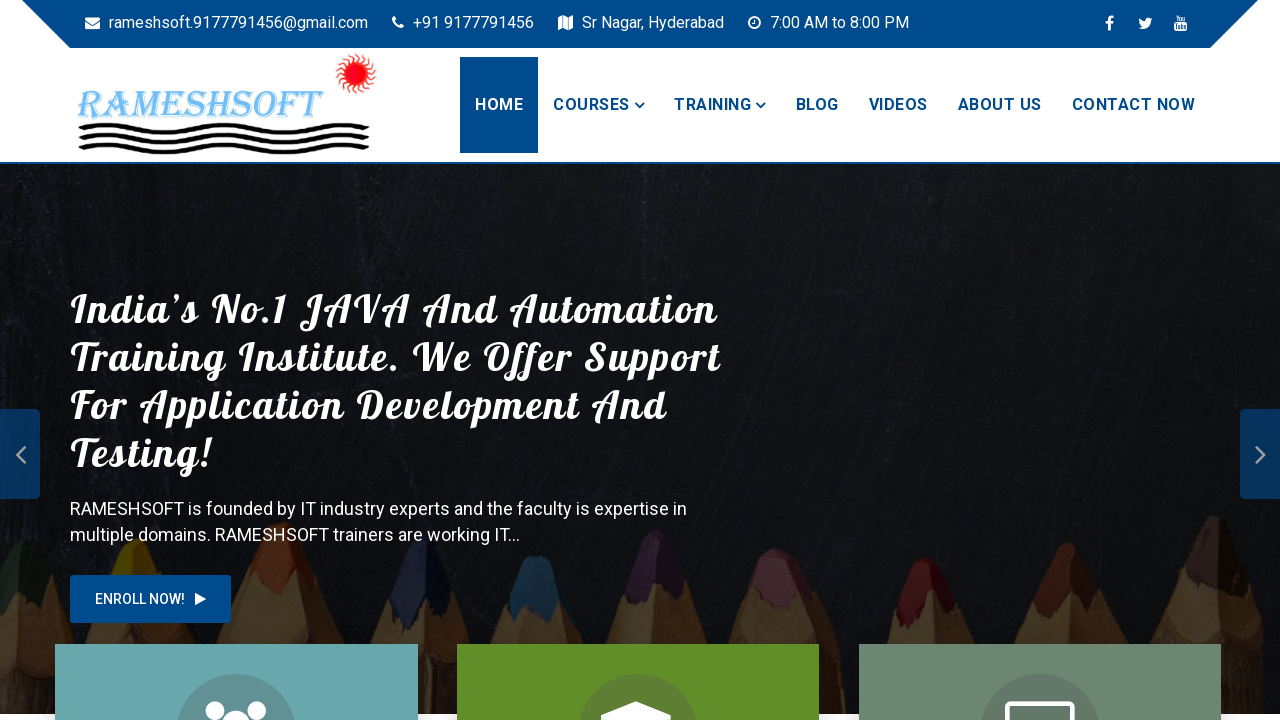

Set viewport size to 1920x1080
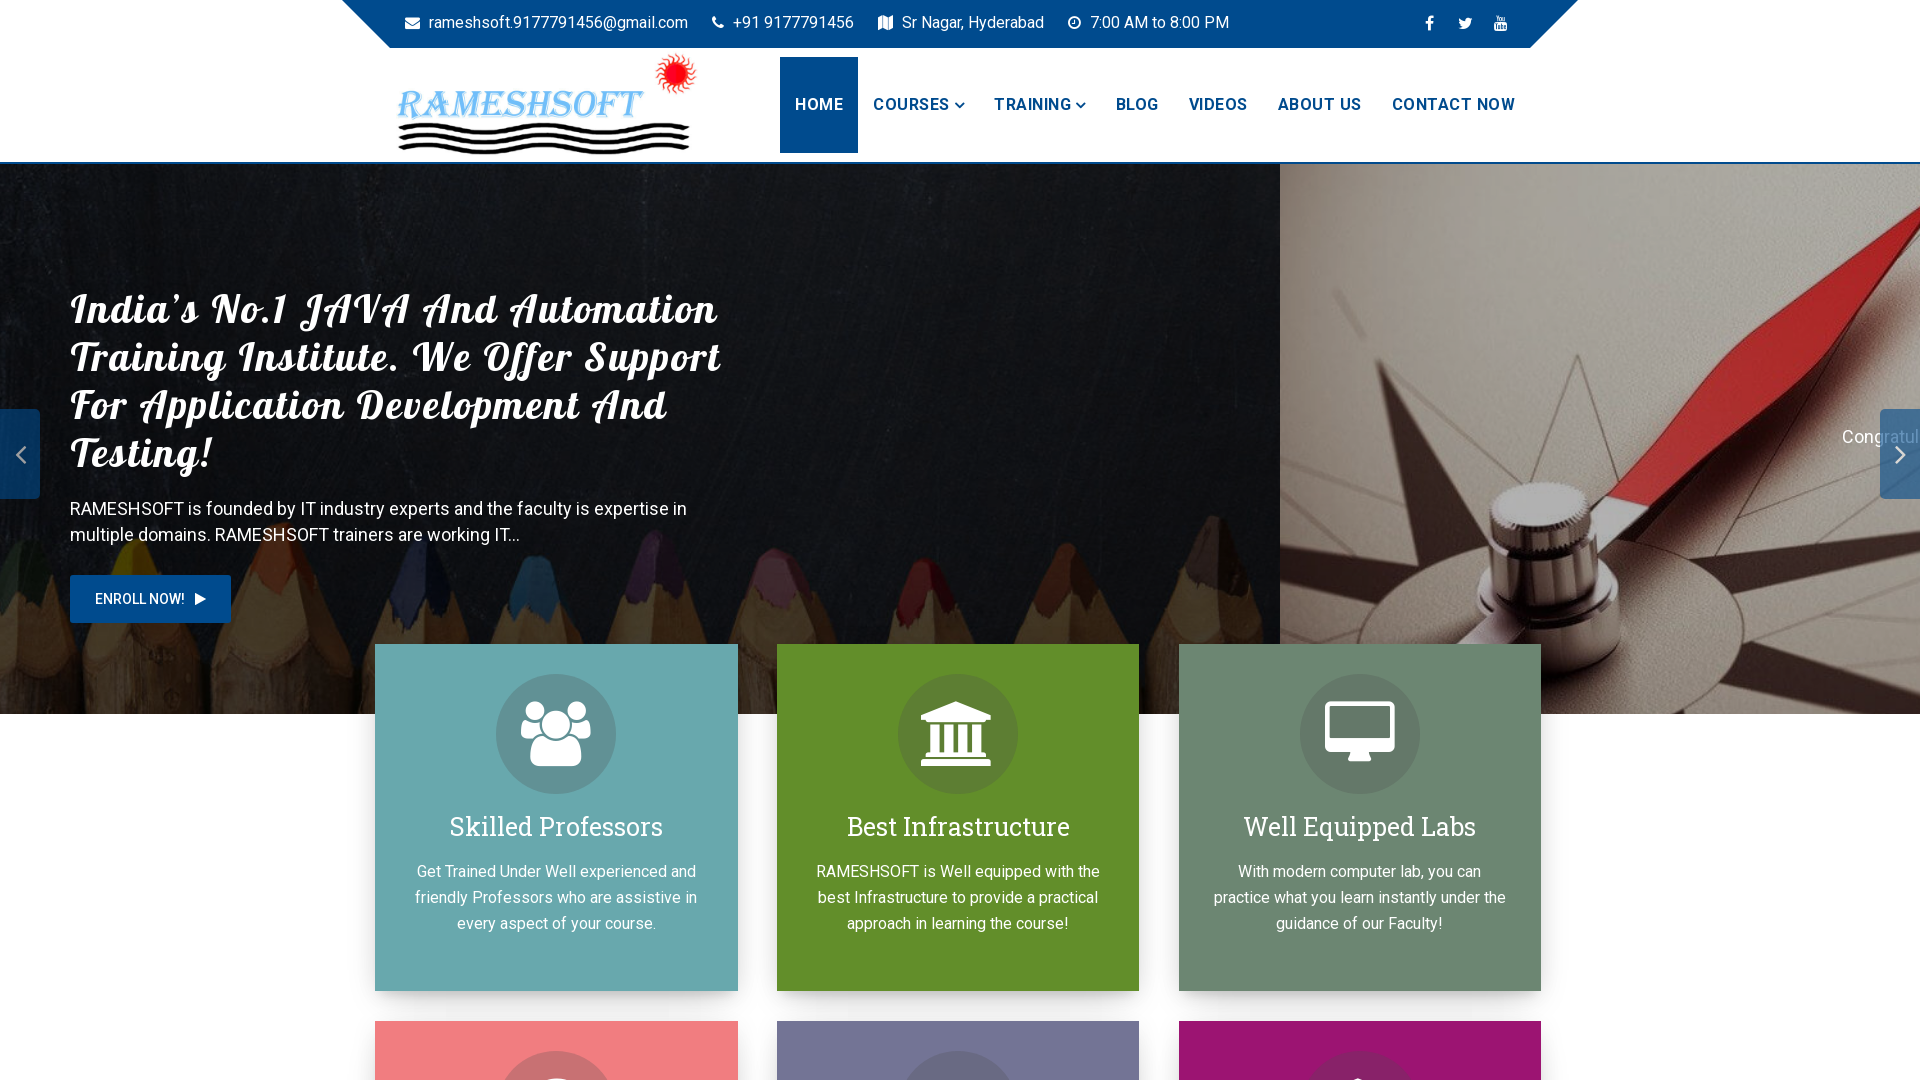

Rameshsoft website homepage loaded and network idle
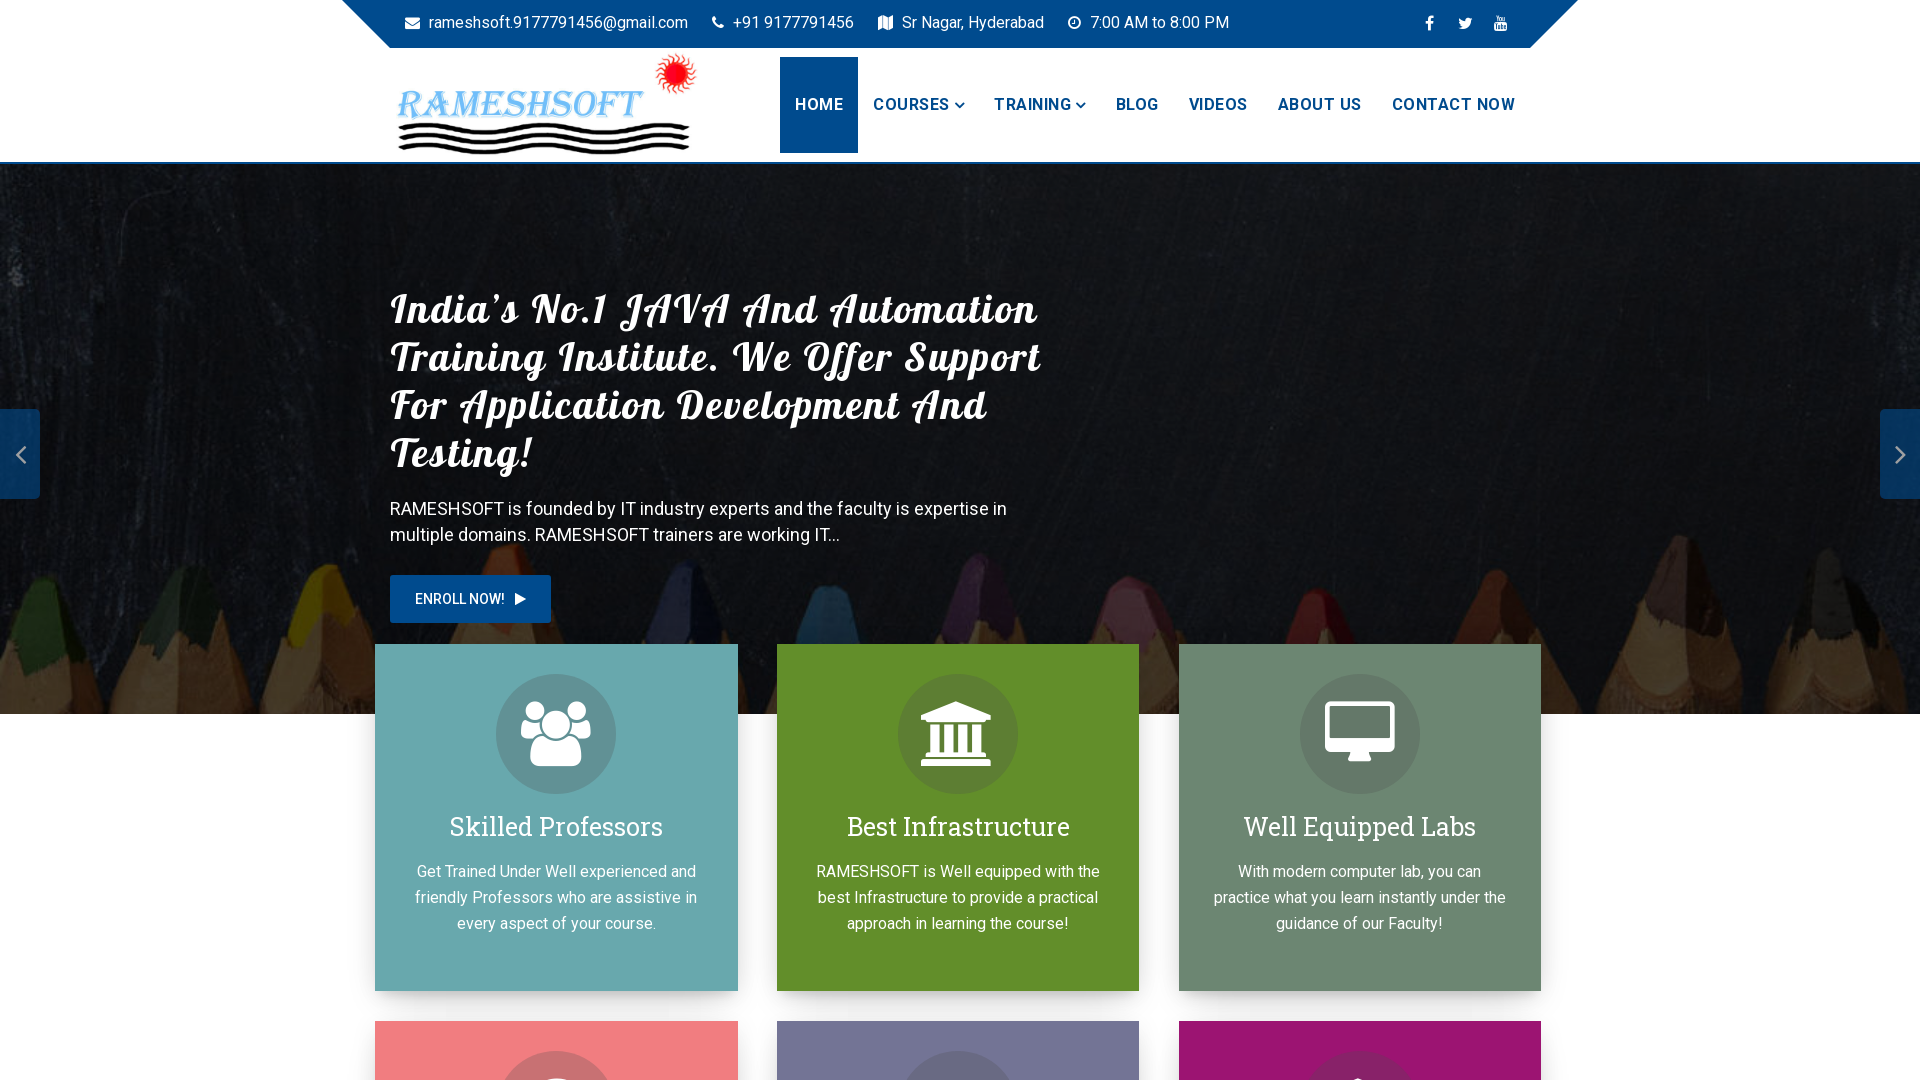

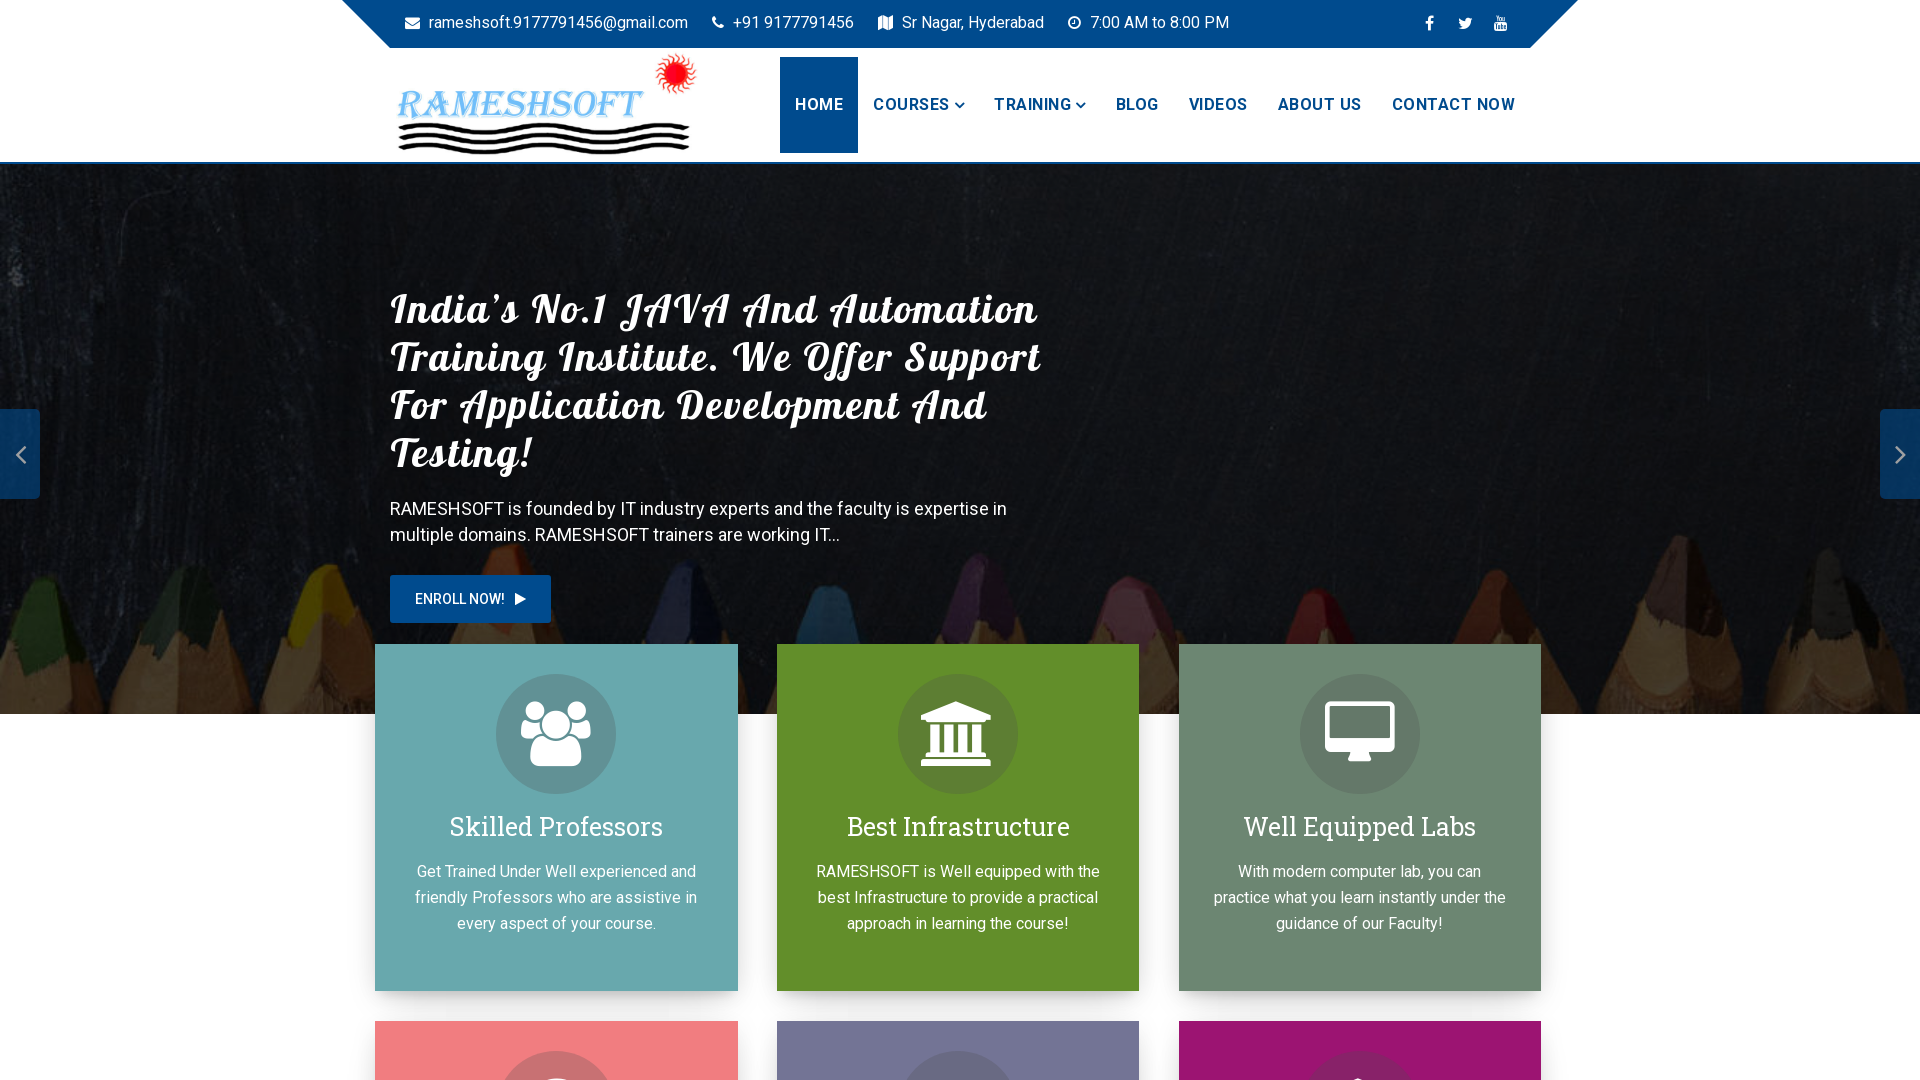